Demonstrates handling multiple browser windows/tabs by navigating to Google signup page, clicking a help link that opens a new tab, and switching between the windows.

Starting URL: http://accounts.google.com/signup

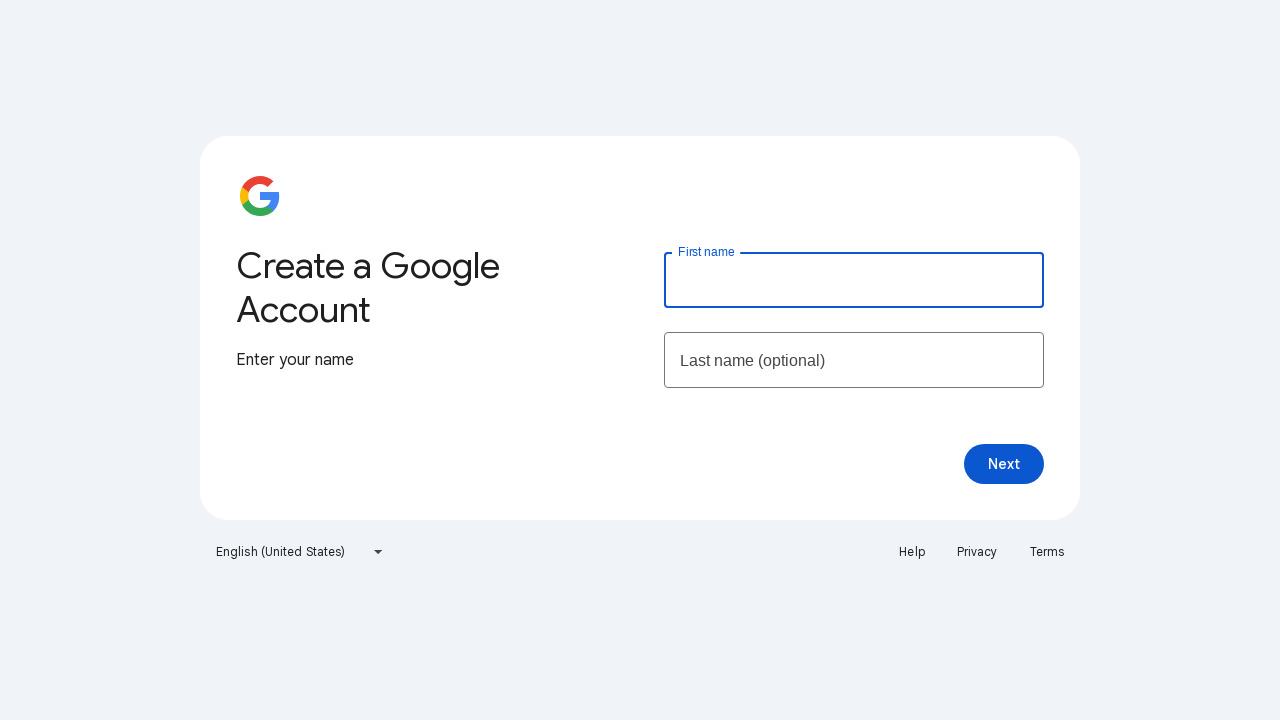

Stored reference to main signup page
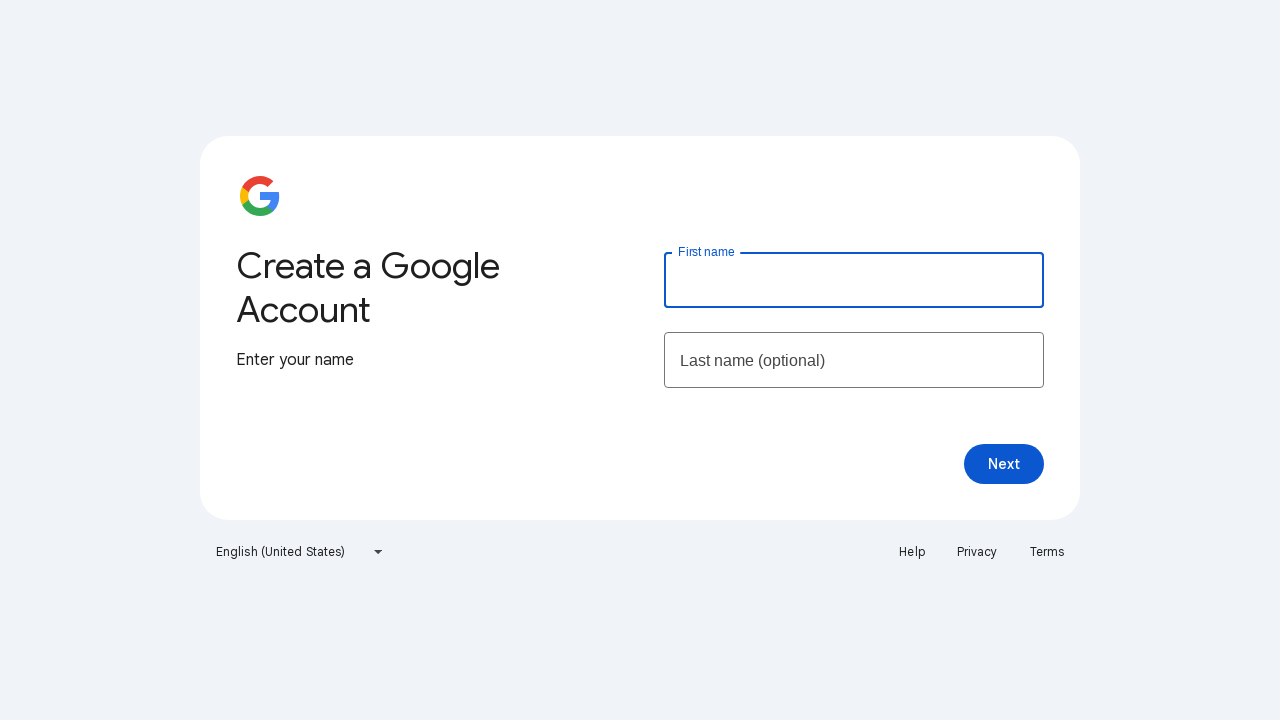

Clicked Help link on Google signup page at (912, 552) on a:has-text('Help')
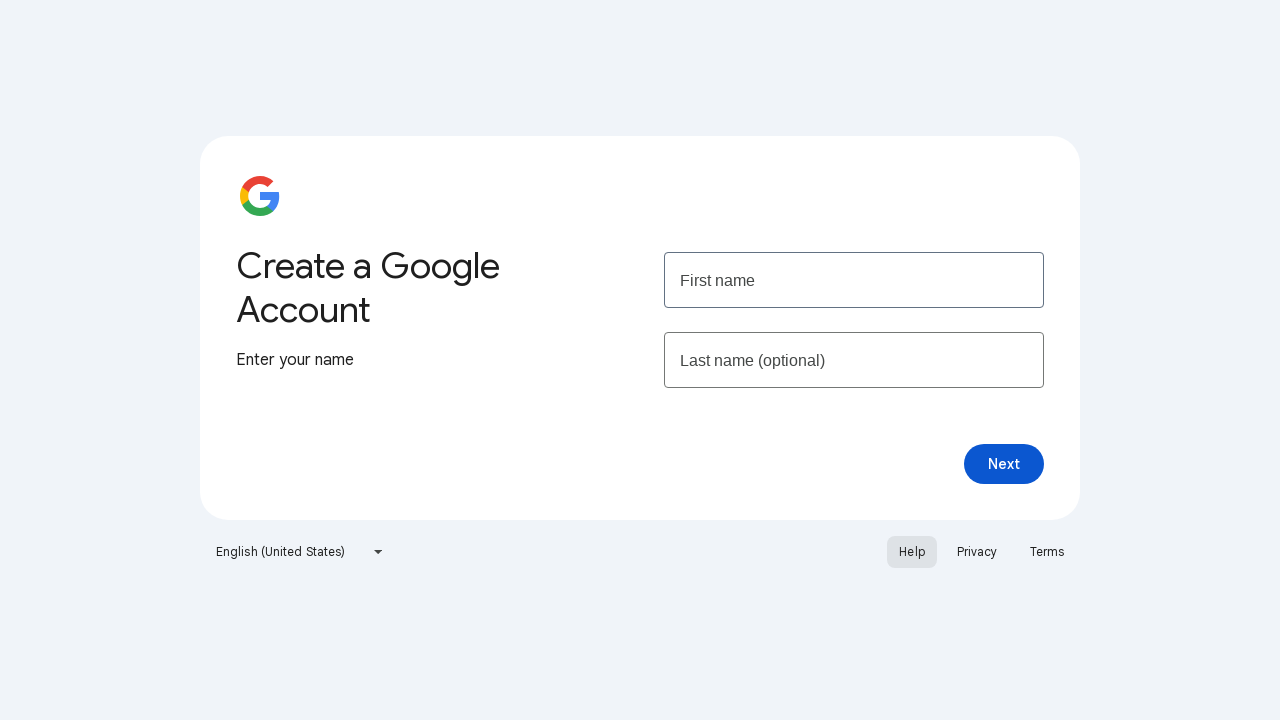

New page/tab opened in response to Help link click
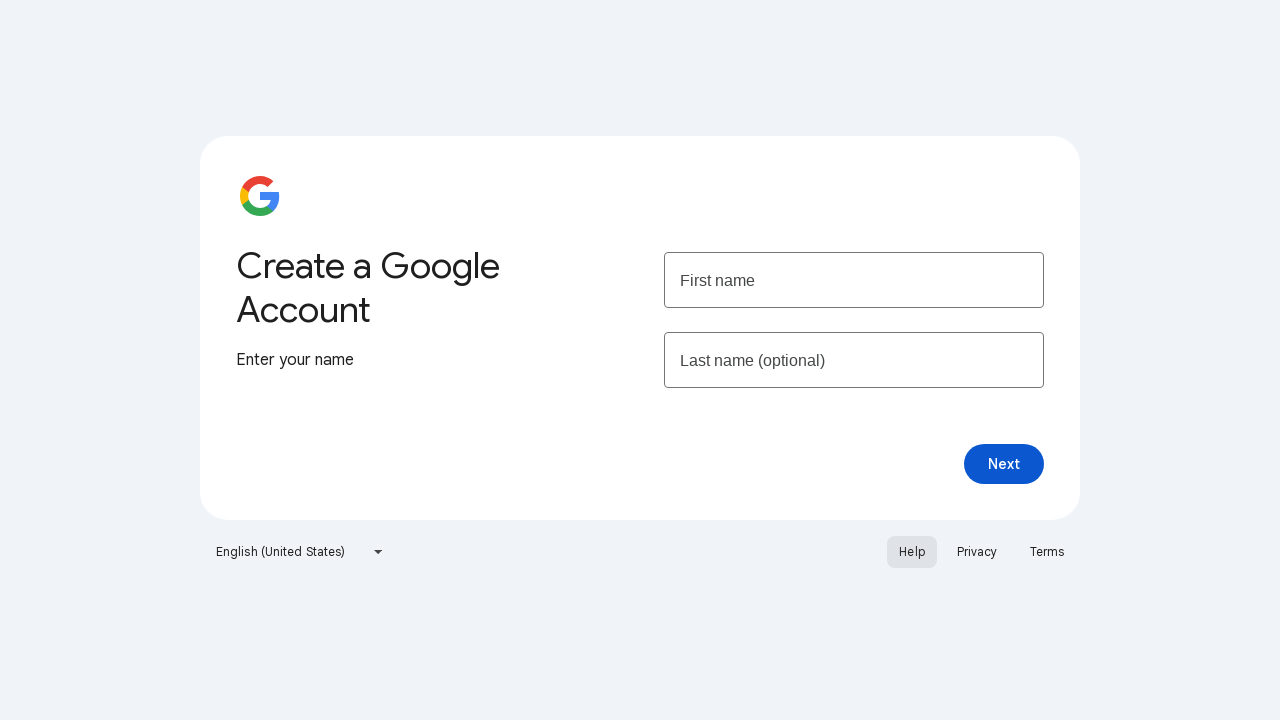

New help page loaded and ready
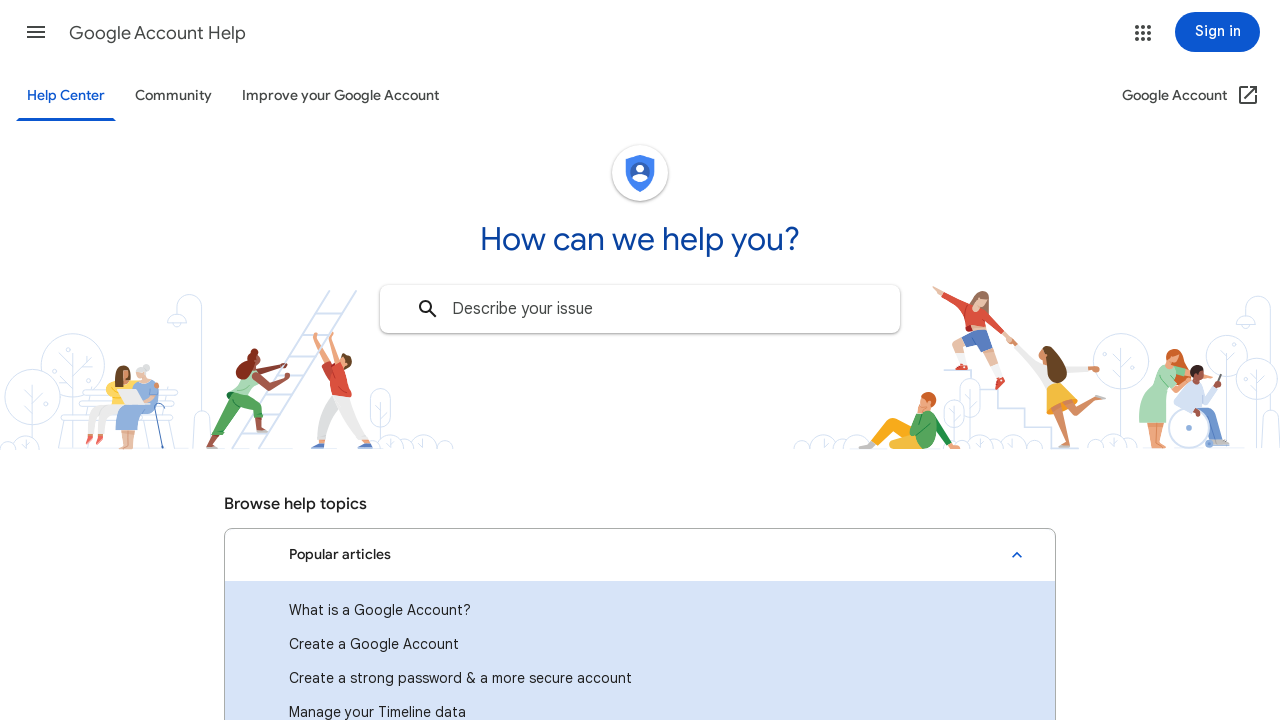

Switched focus back to main signup page
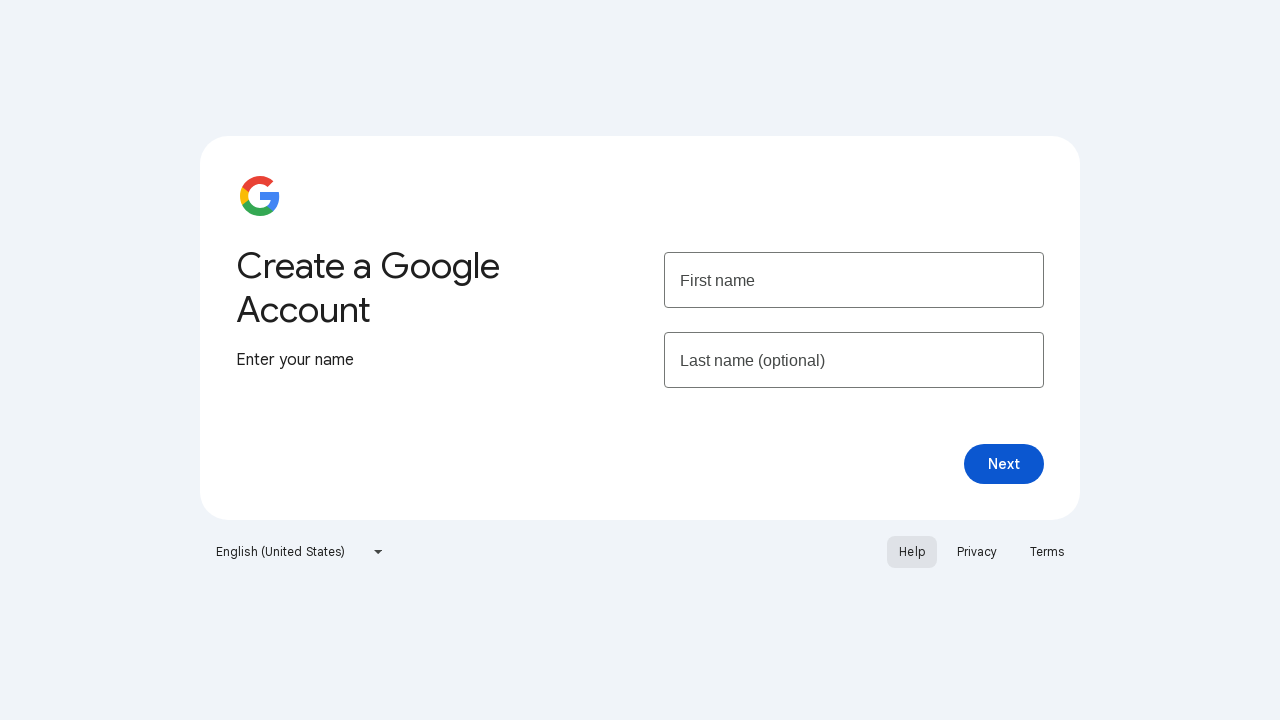

Main signup page reloaded and verified
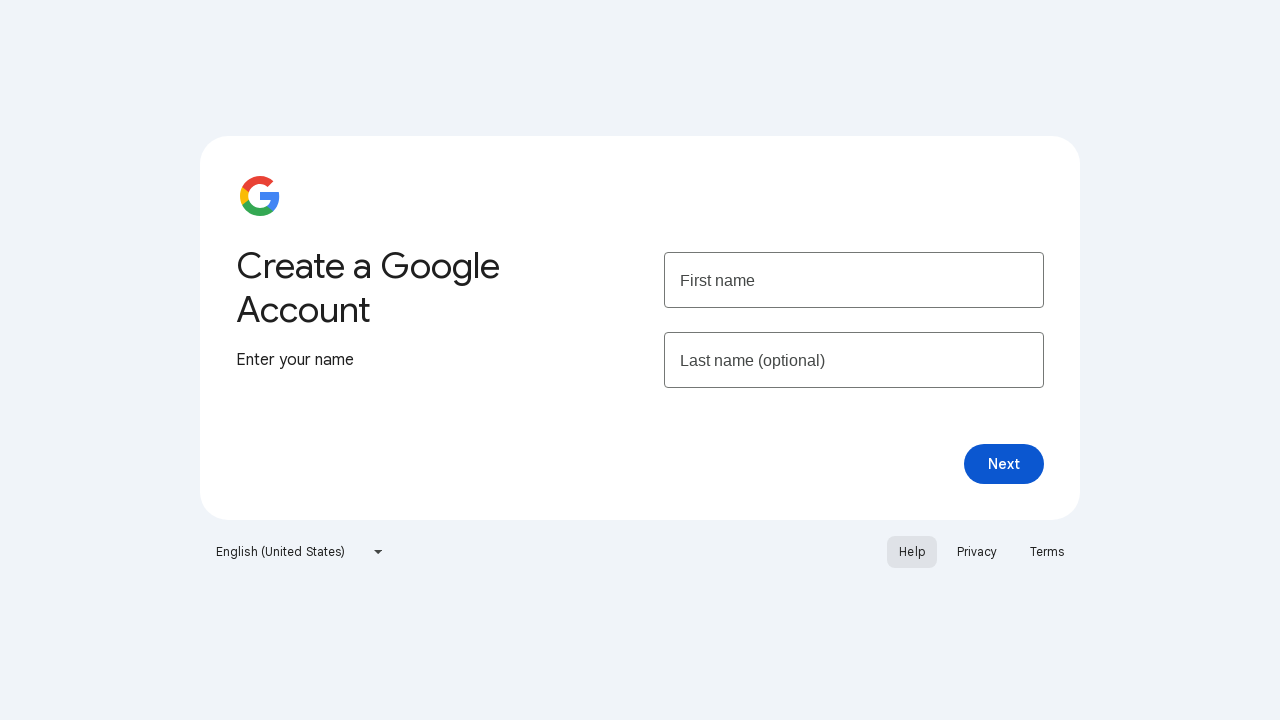

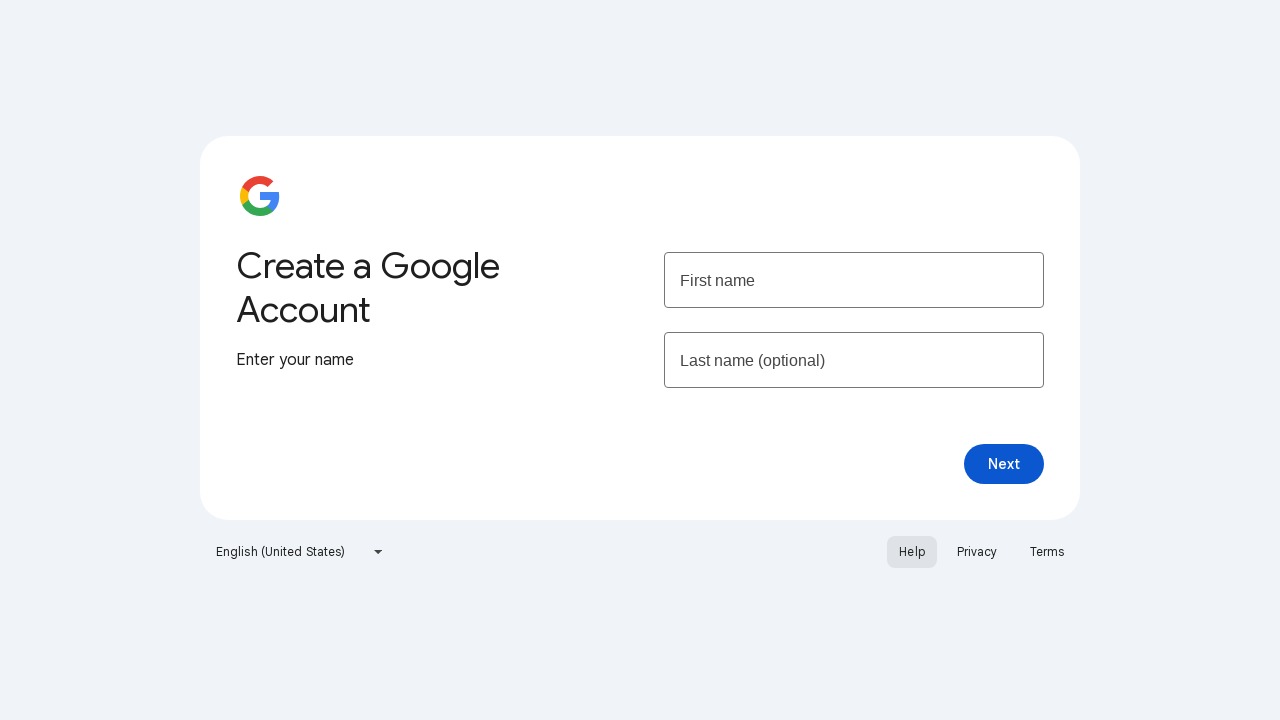